Tests the shopping cart update functionality on demoblaze.com by selecting a product, adding it to cart twice, then navigating to the cart to verify the total price is displayed.

Starting URL: https://demoblaze.com/index.html

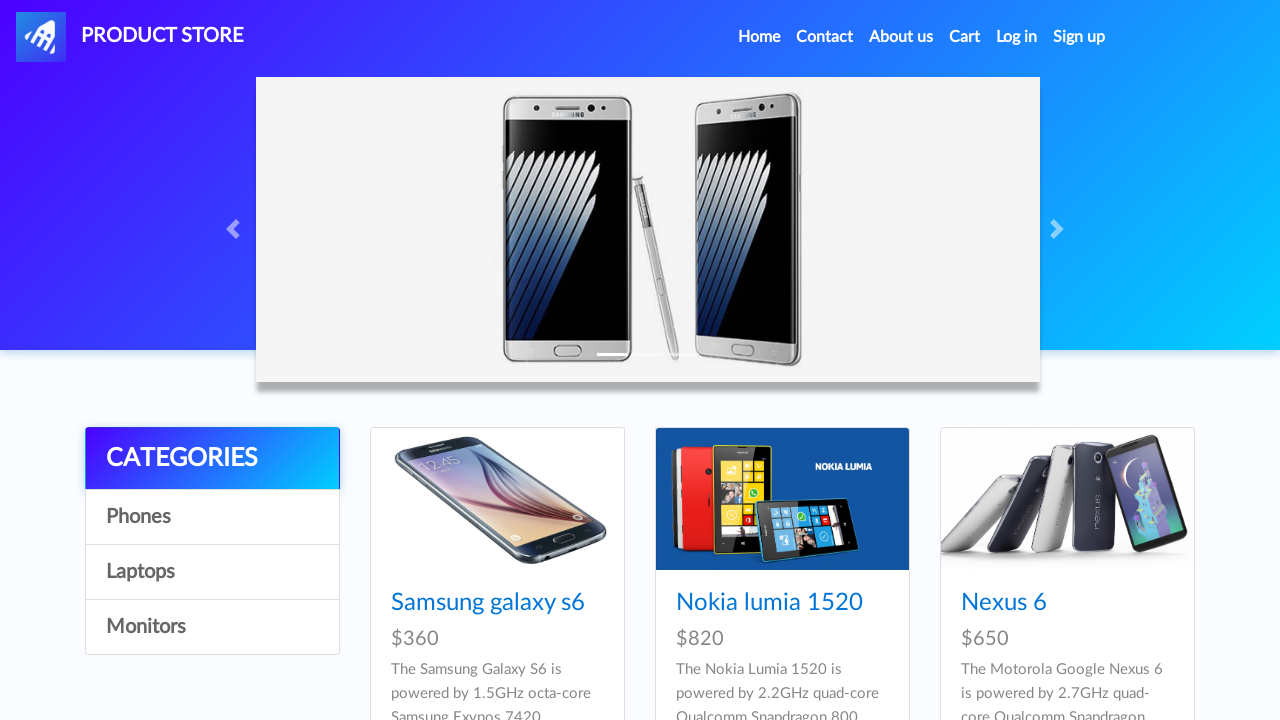

Clicked on the first product in the listing at (488, 603) on xpath=//*[@id='tbodyid']/div[1]/div/div/h4/a
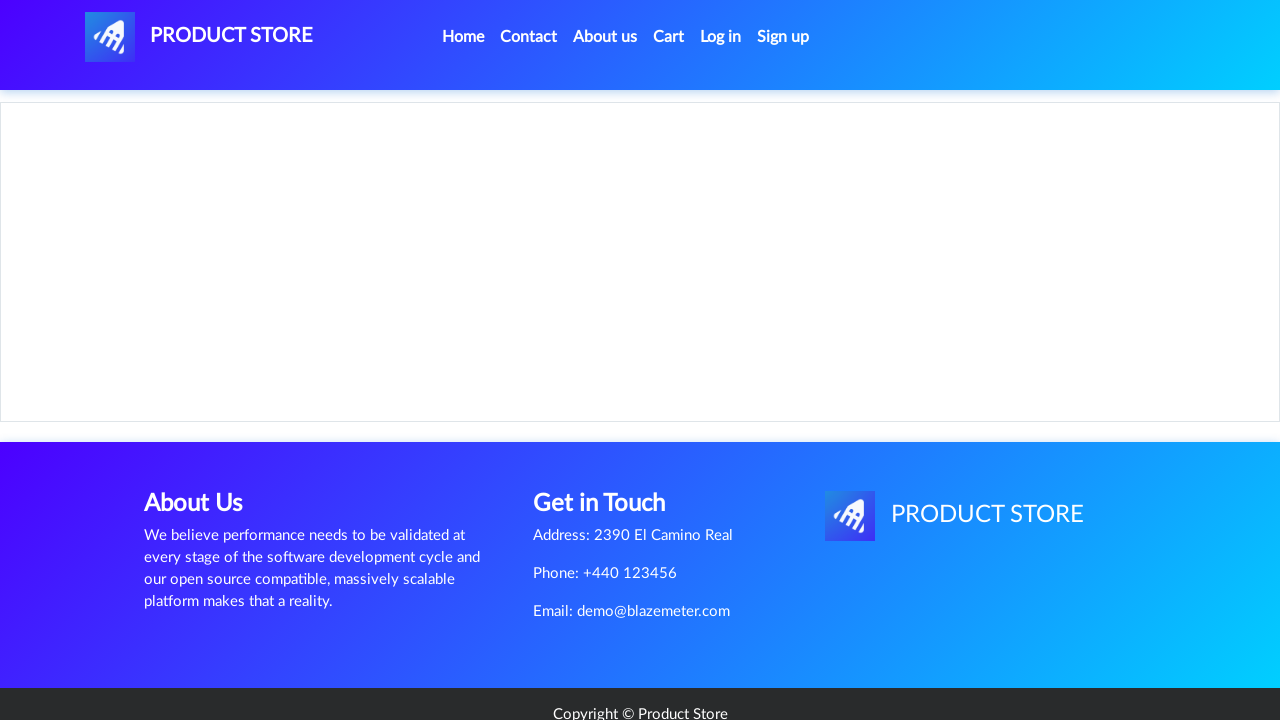

Product page loaded and Add to cart button appeared
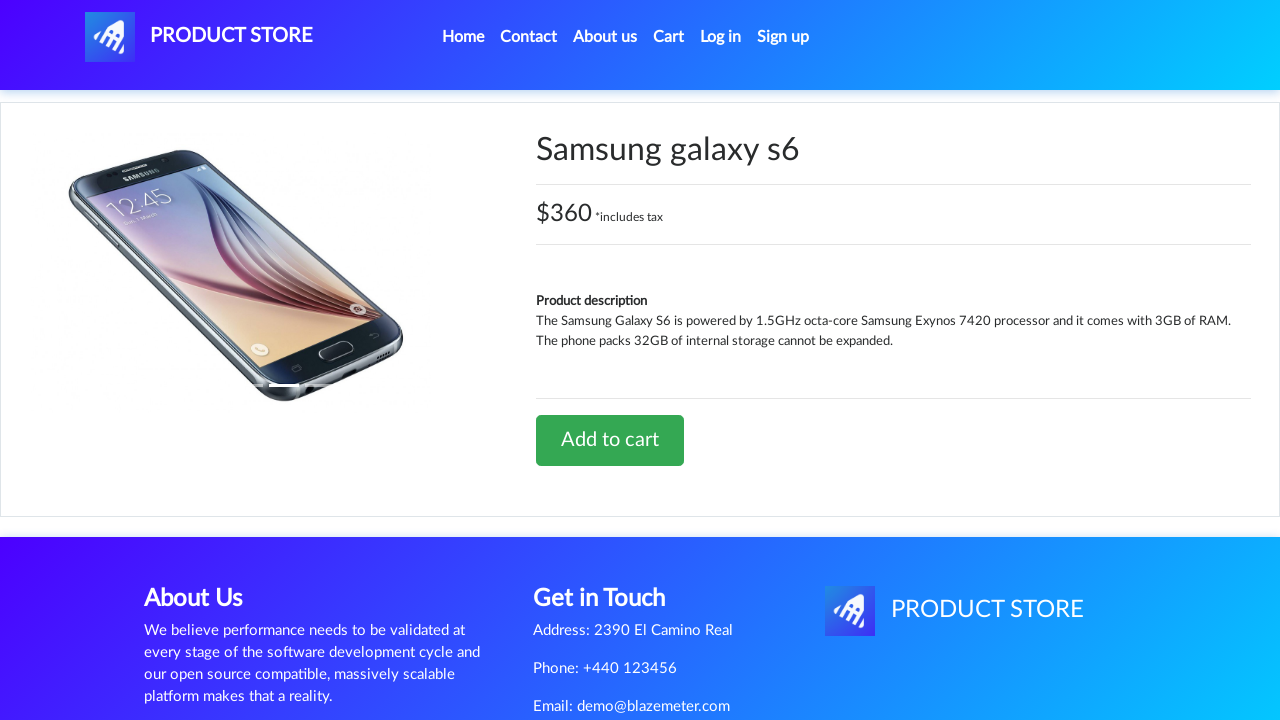

Clicked Add to cart button for first time at (610, 440) on xpath=//*[@id='tbodyid']/div[2]/div/a
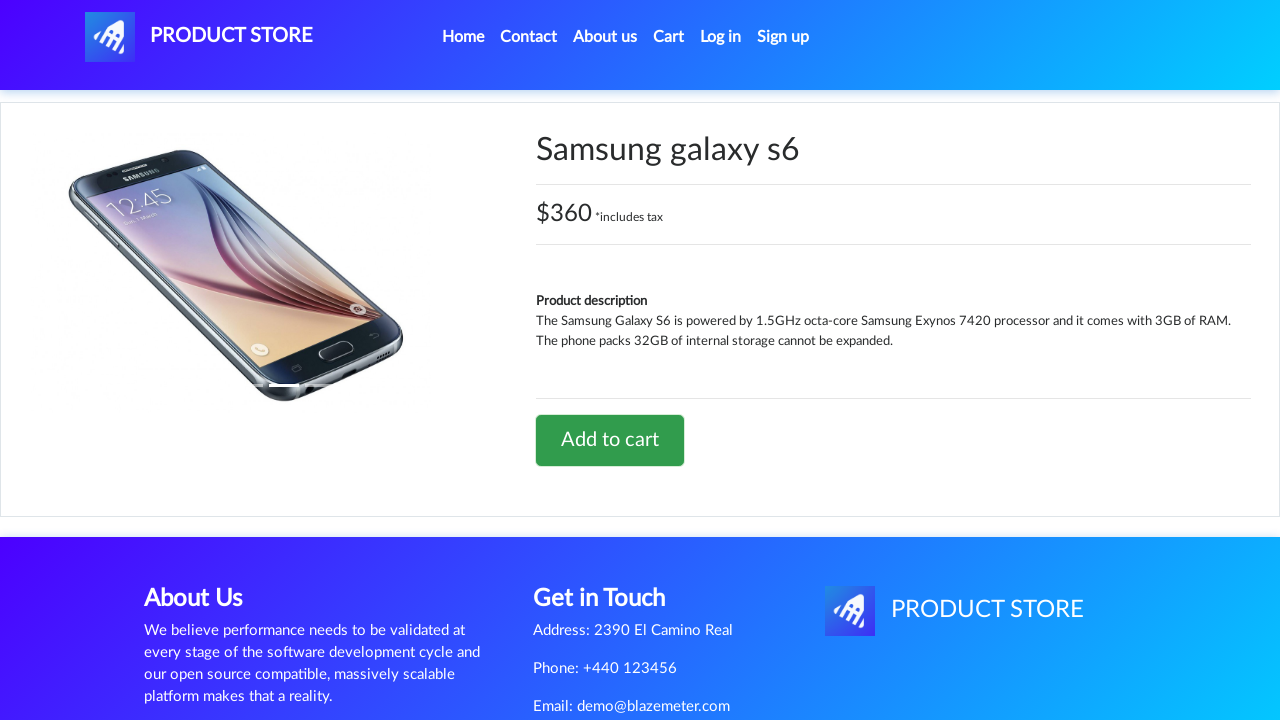

Waited for alert to appear
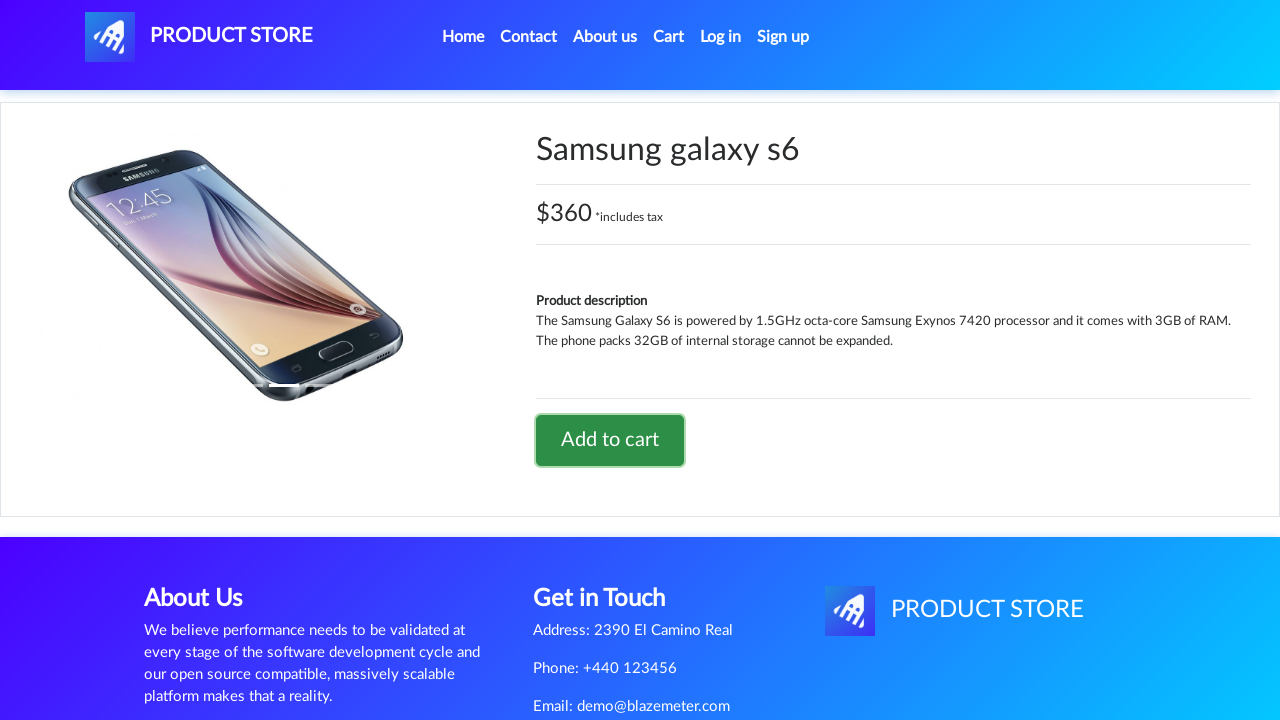

Set up dialog handler and accepted alert
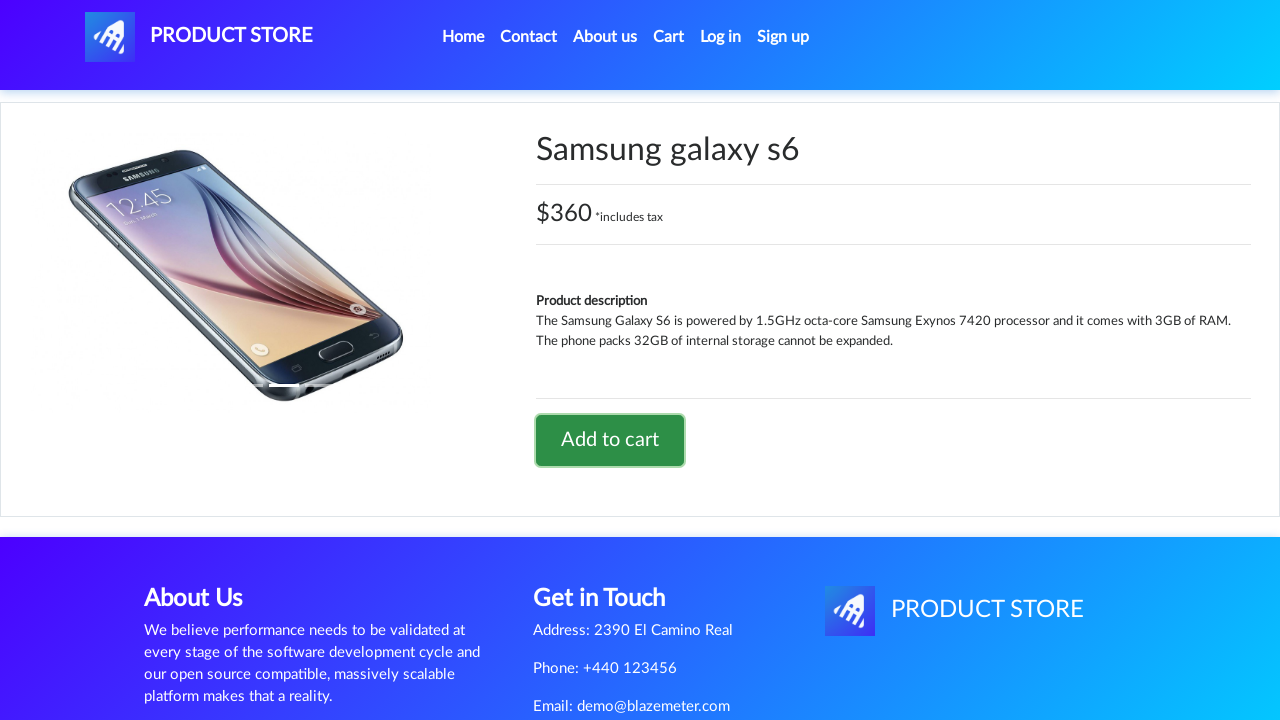

Evaluated JavaScript to handle any pending dialogs
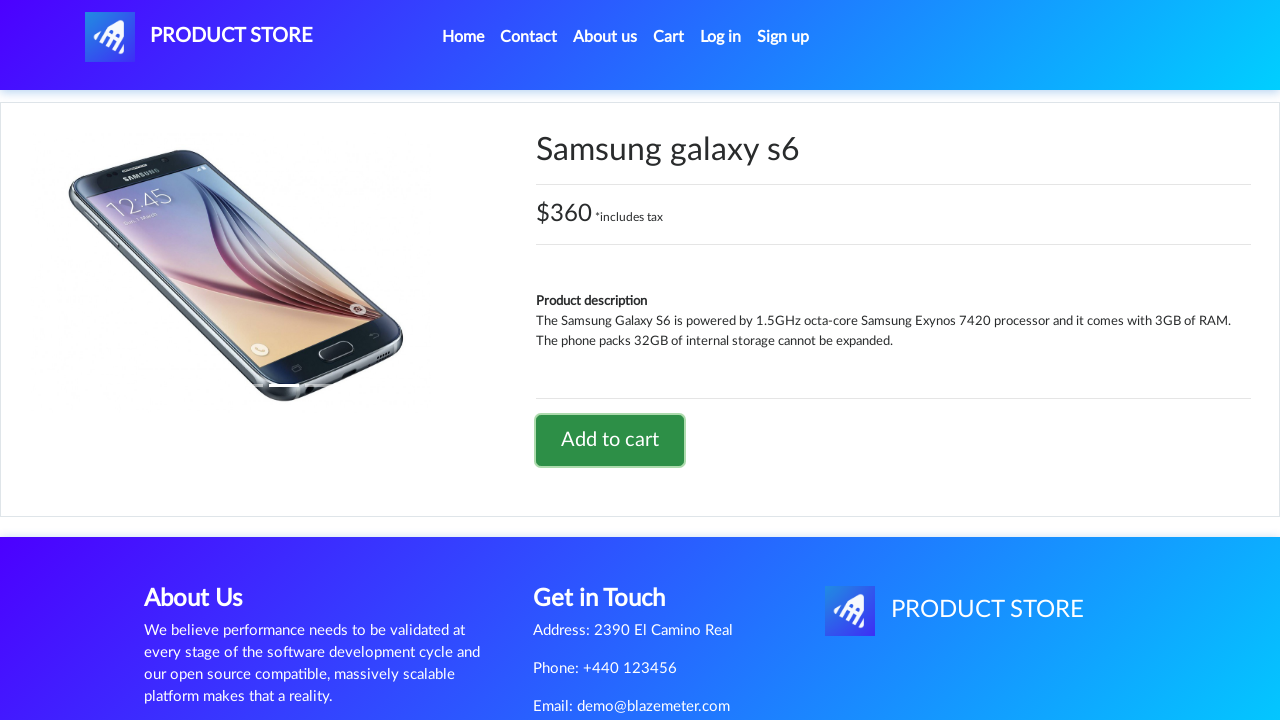

Clicked logo to return to home page at (110, 37) on xpath=//*[@id='nava']/img
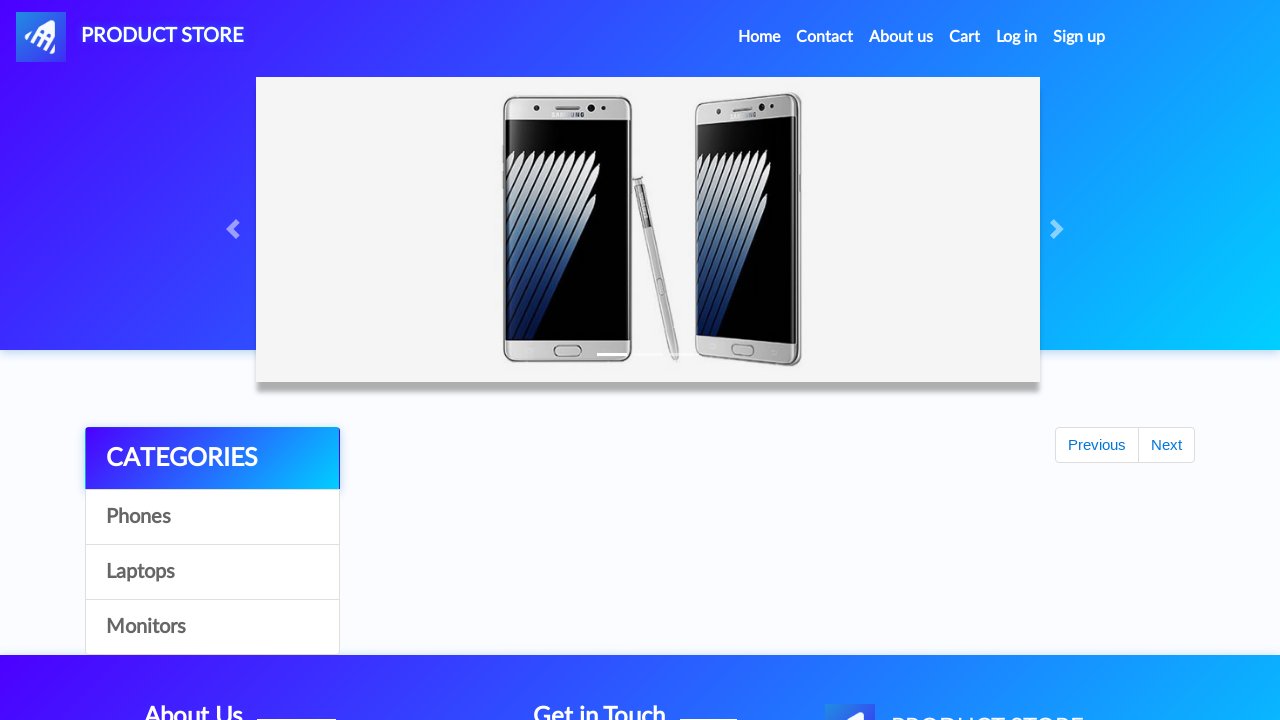

Home page loaded and first product selector appeared
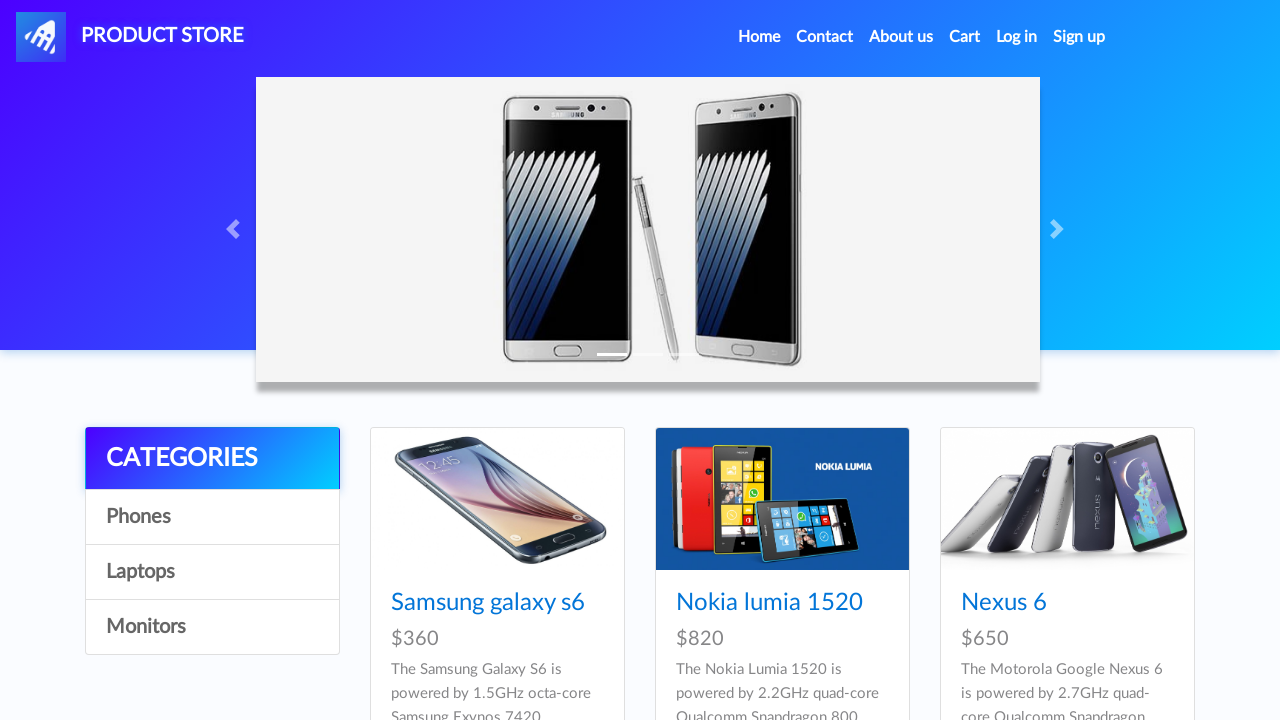

Clicked on the first product again at (488, 603) on xpath=//*[@id='tbodyid']/div[1]/div/div/h4/a
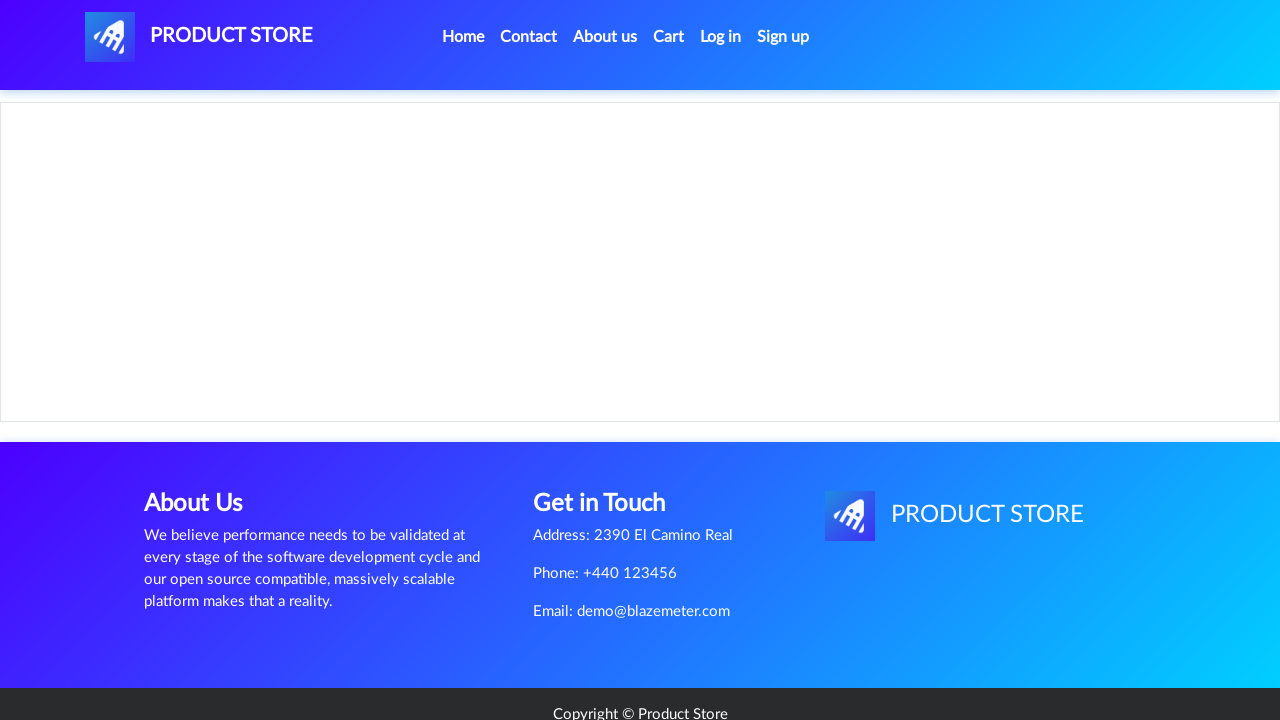

Product page loaded and Add to cart button appeared for second time
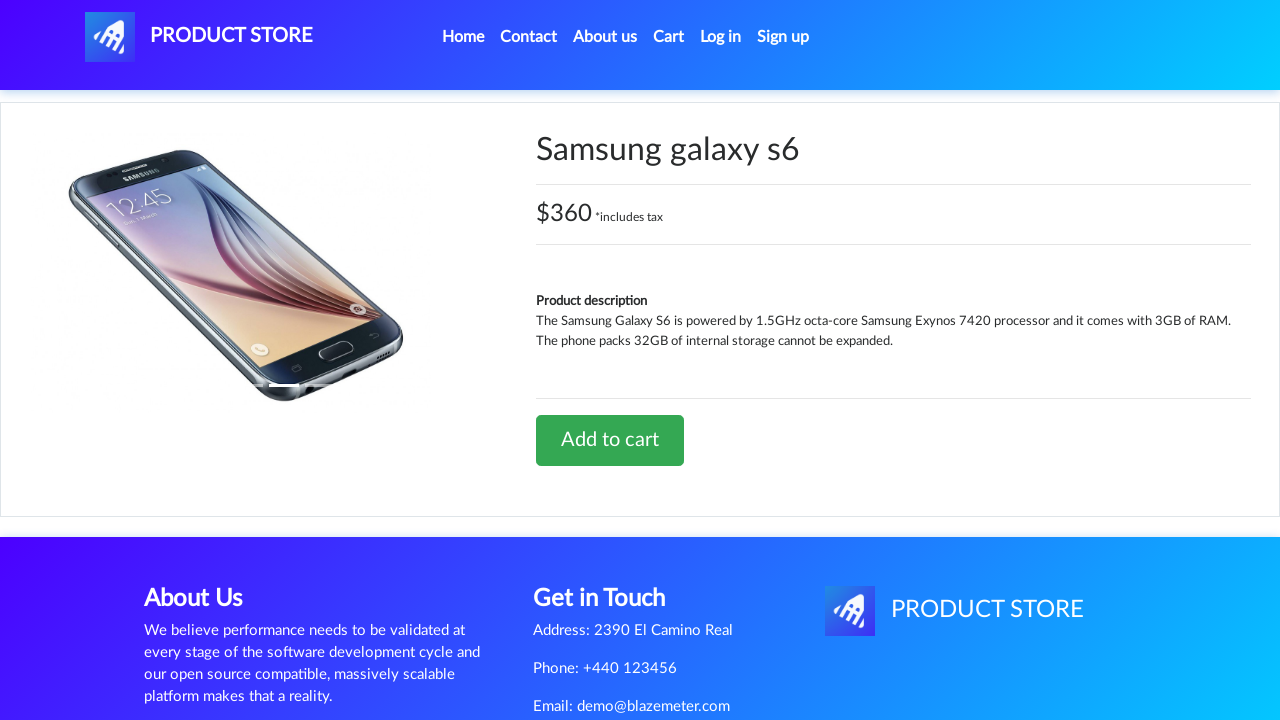

Set up dialog handler for second add to cart
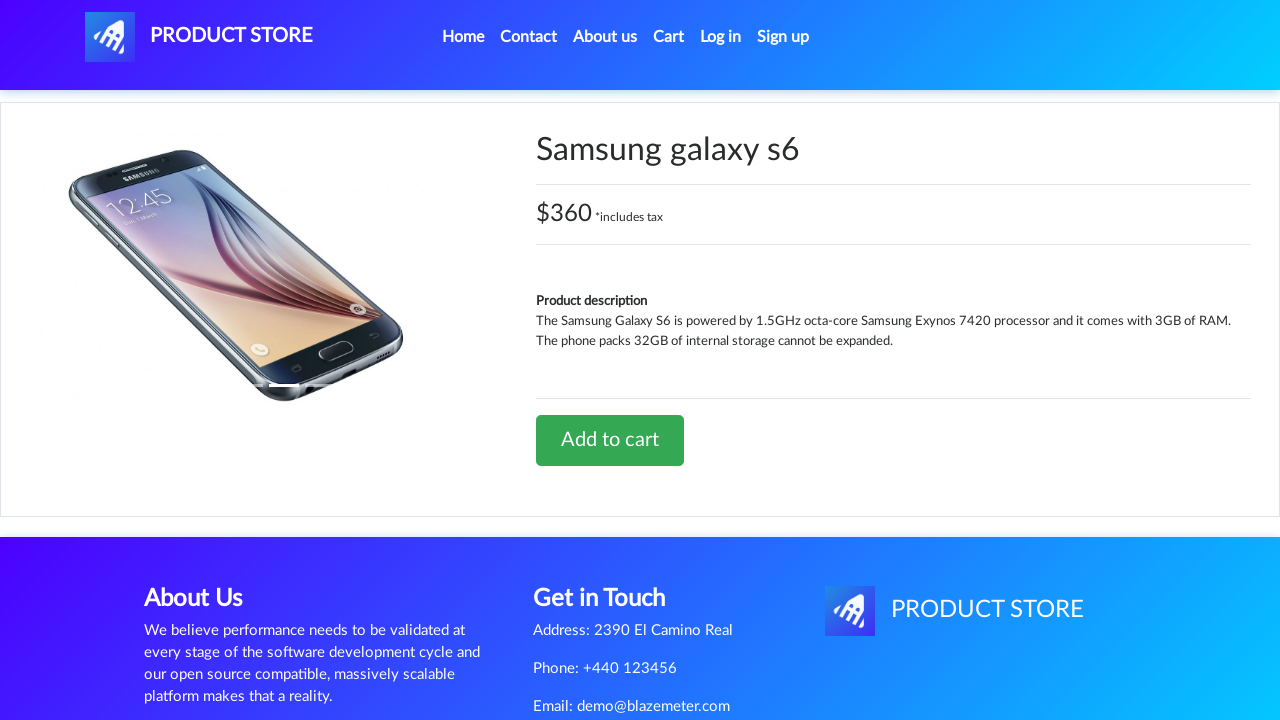

Clicked Add to cart button for second time at (610, 440) on xpath=//*[@id='tbodyid']/div[2]/div/a
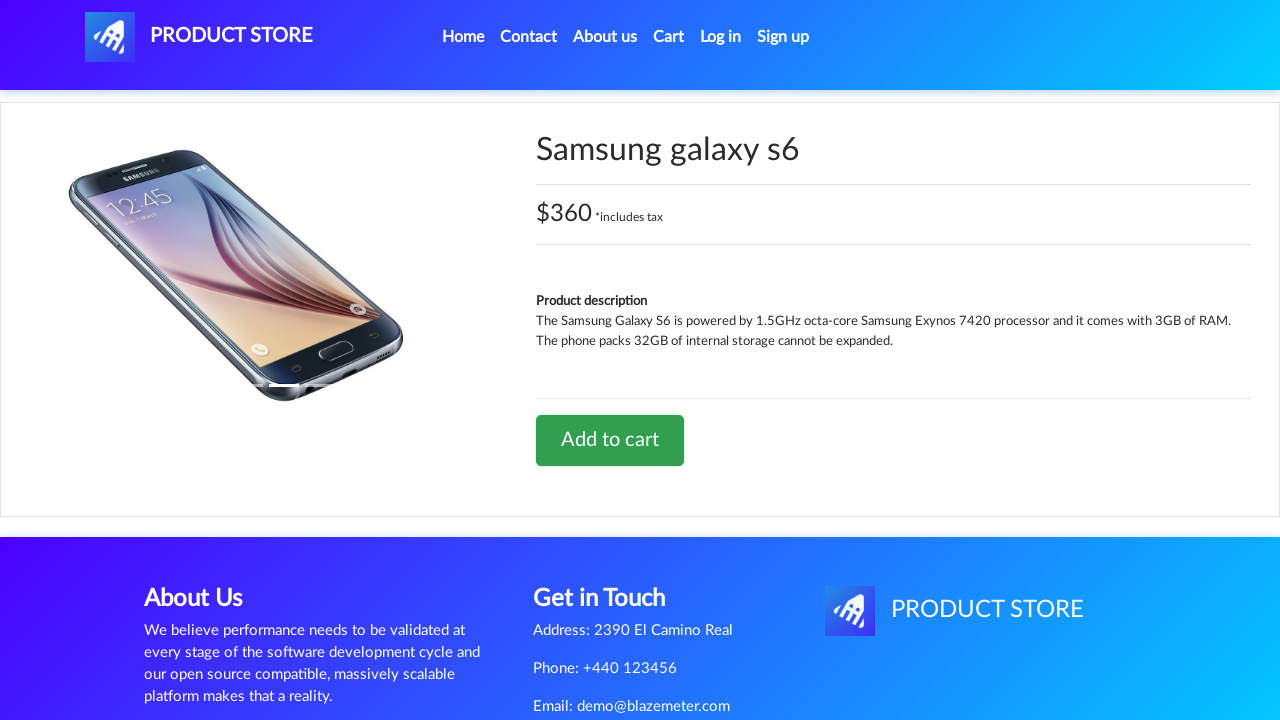

Waited for second alert to be handled
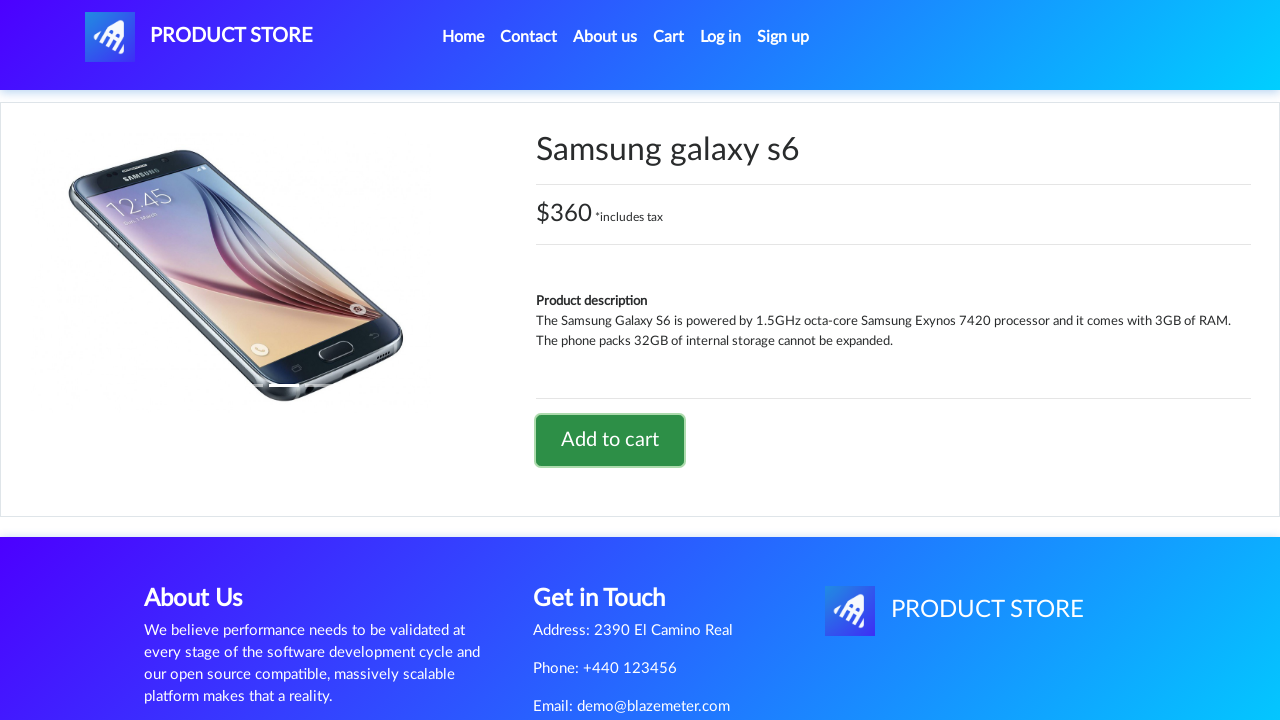

Clicked on cart button to navigate to cart page at (669, 37) on #cartur
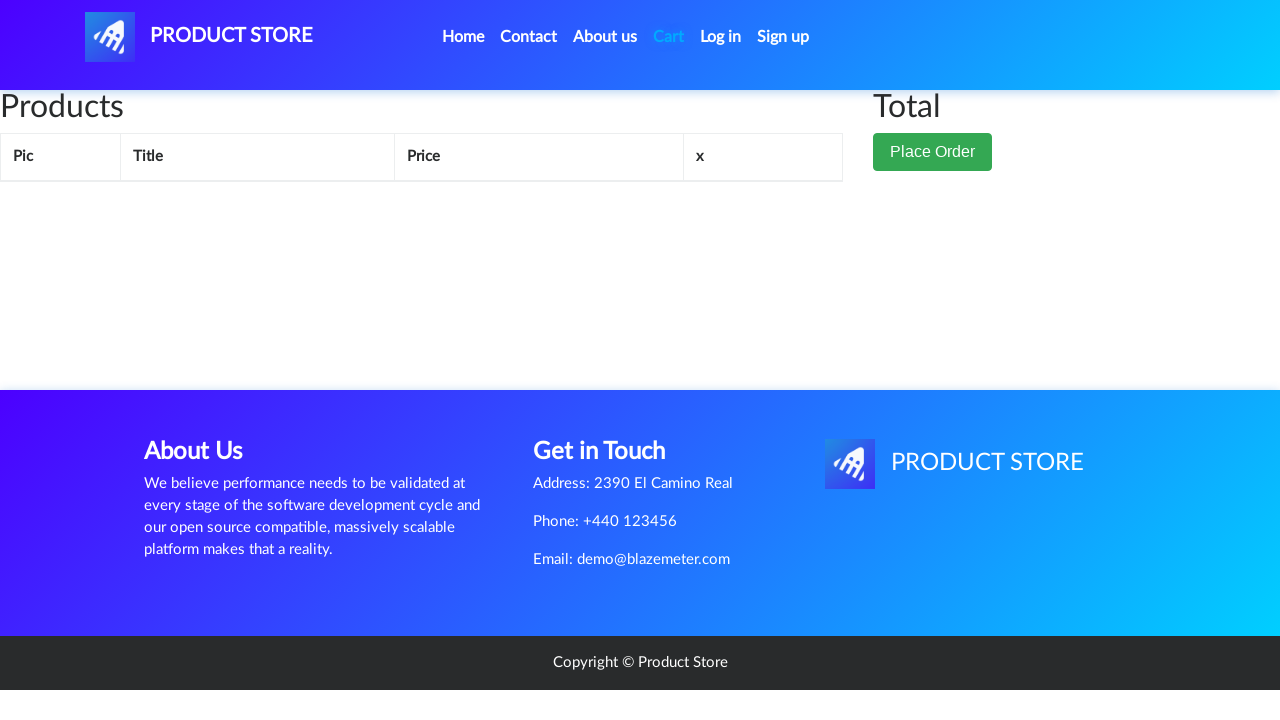

Cart page loaded and total price element is visible
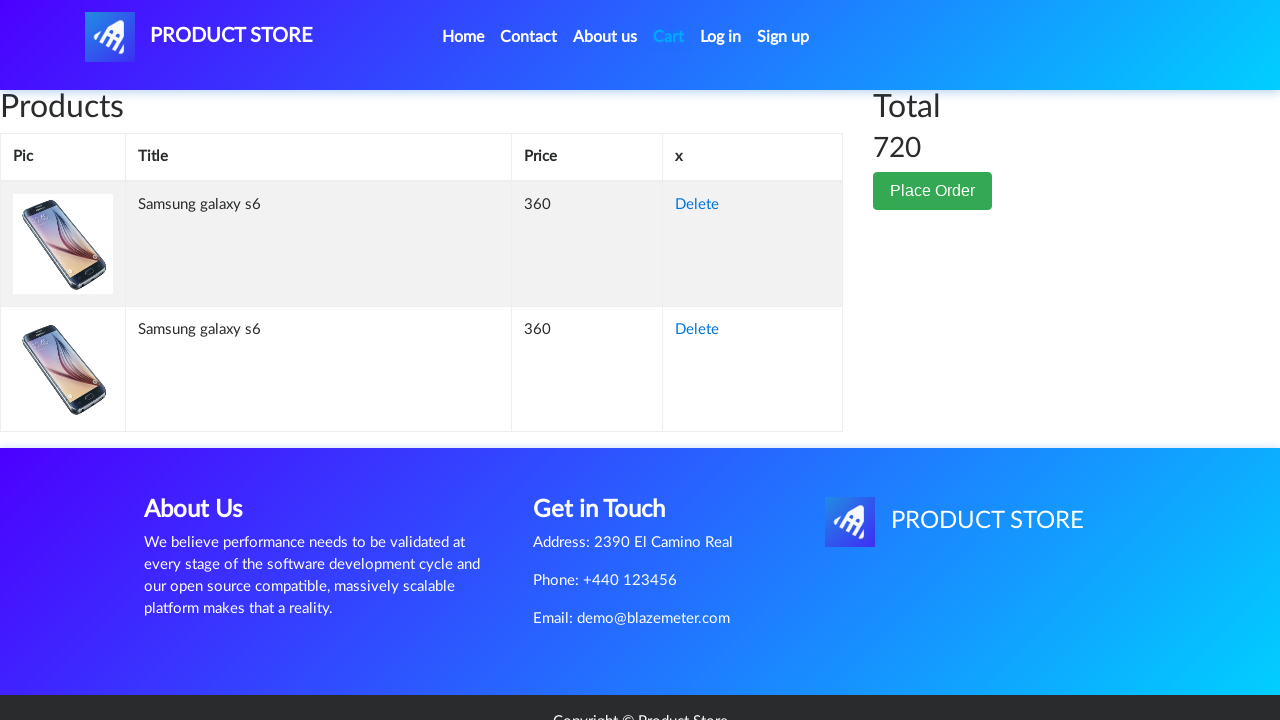

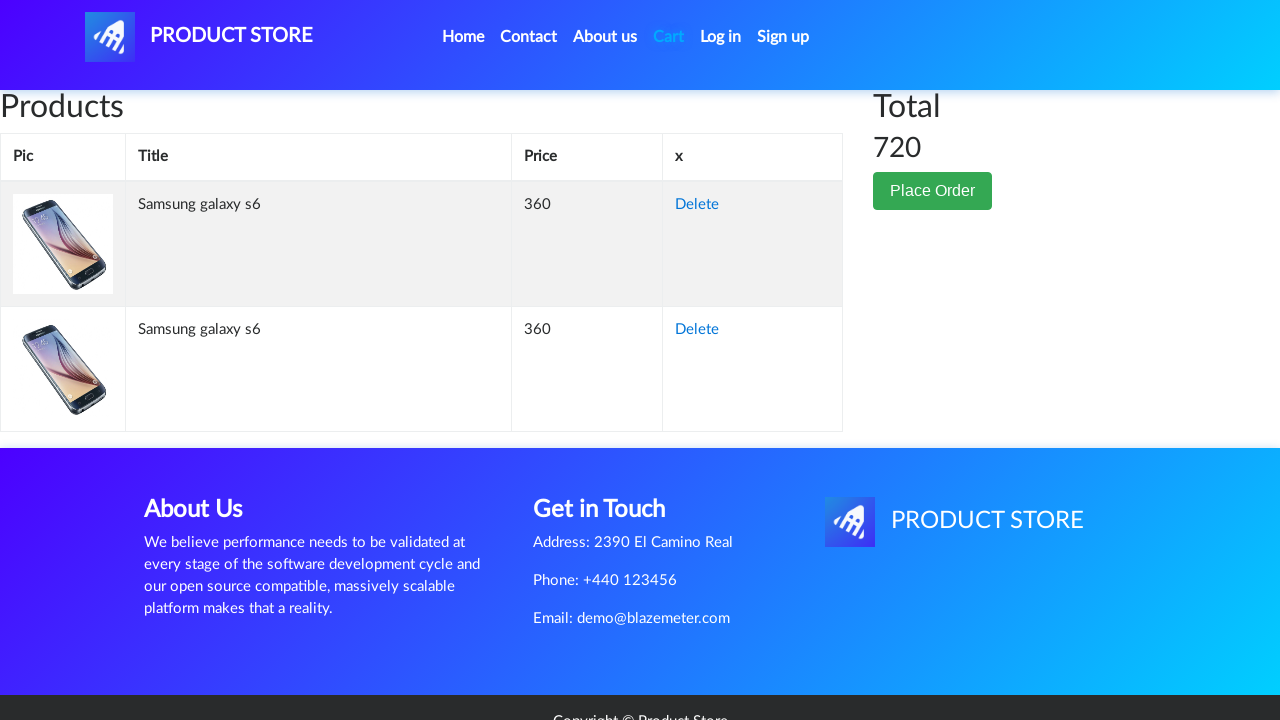